Tests JavaScript prompt alert functionality by clicking a button, entering text into the prompt, accepting it, and verifying the result message

Starting URL: https://testcenter.techproeducation.com/index.php?page=javascript-alerts

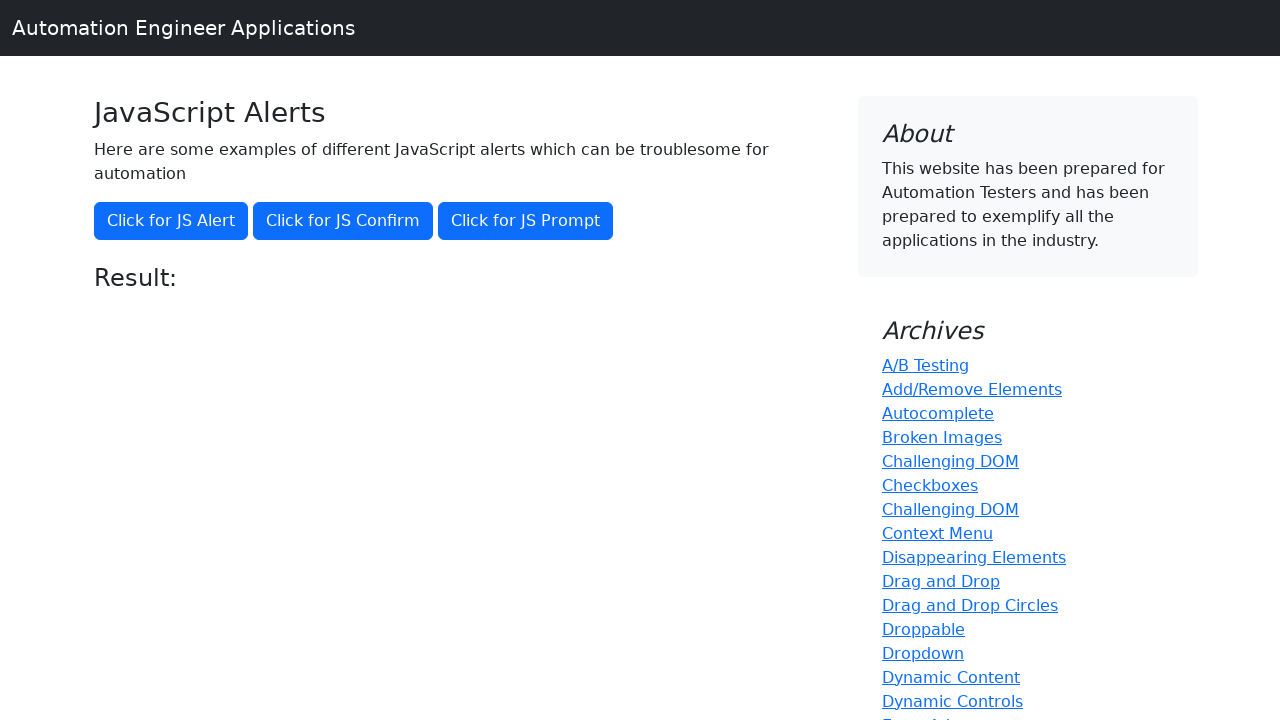

Clicked button to trigger JavaScript prompt alert at (526, 221) on xpath=//*[@onclick='jsPrompt()']
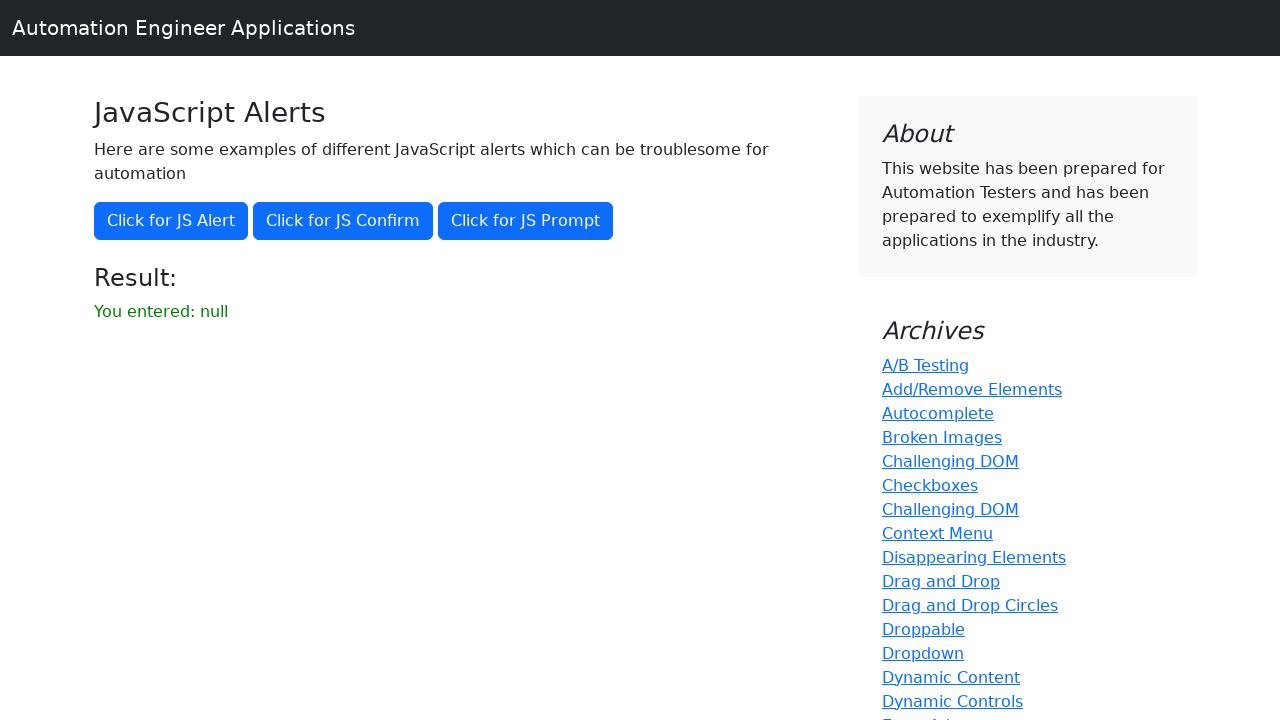

Set up dialog handler to accept prompt with 'Muhammed'
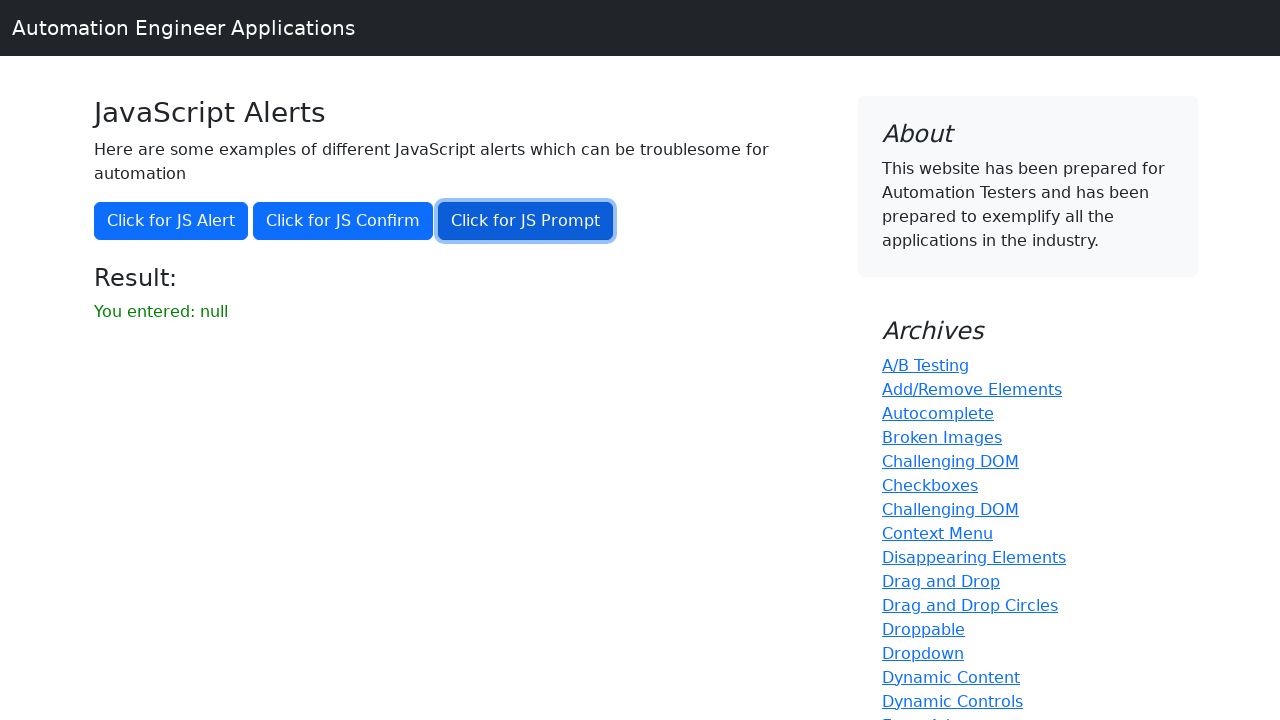

Clicked button to trigger prompt alert and entered 'Muhammed' at (526, 221) on xpath=//*[@onclick='jsPrompt()']
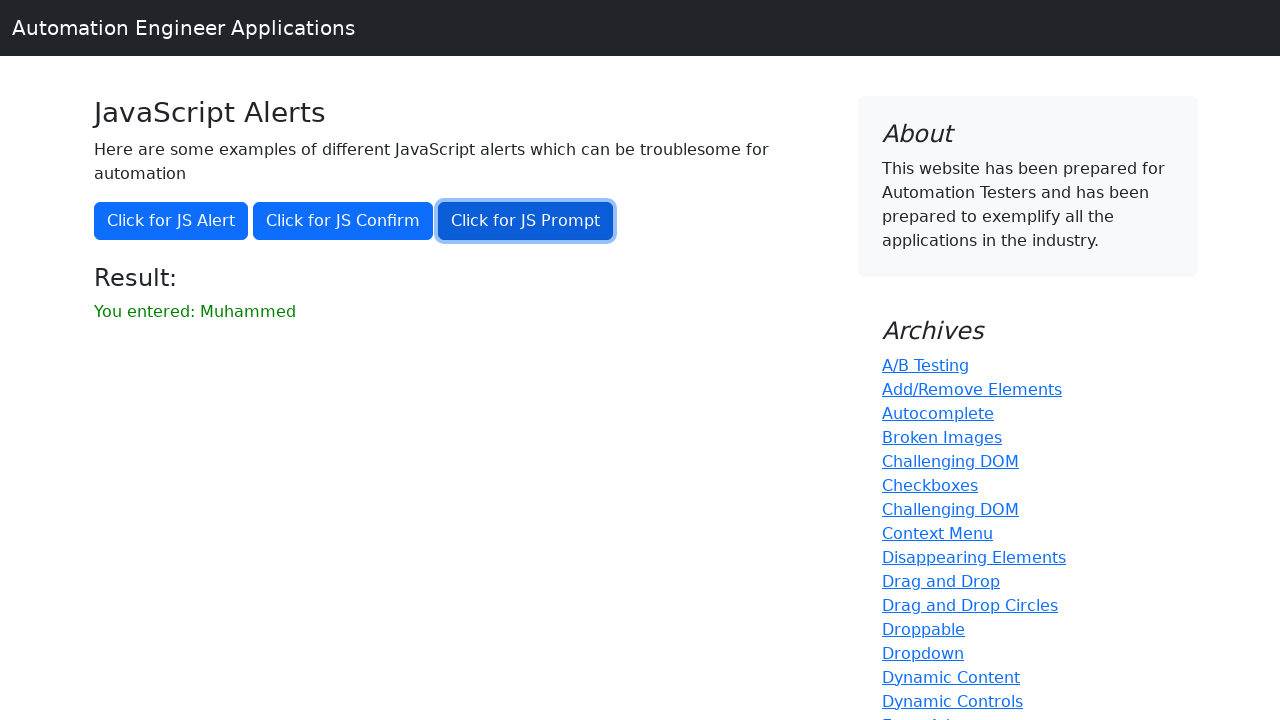

Retrieved result message text content
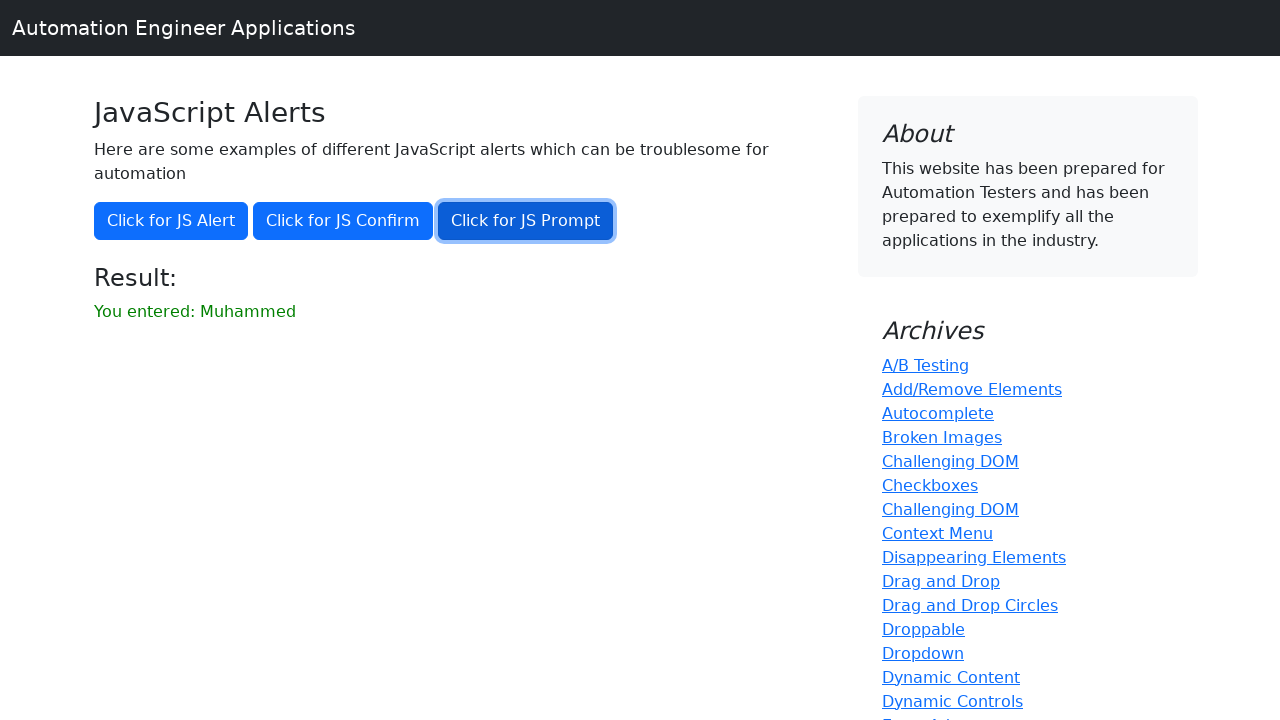

Verified result message equals 'You entered: Muhammed'
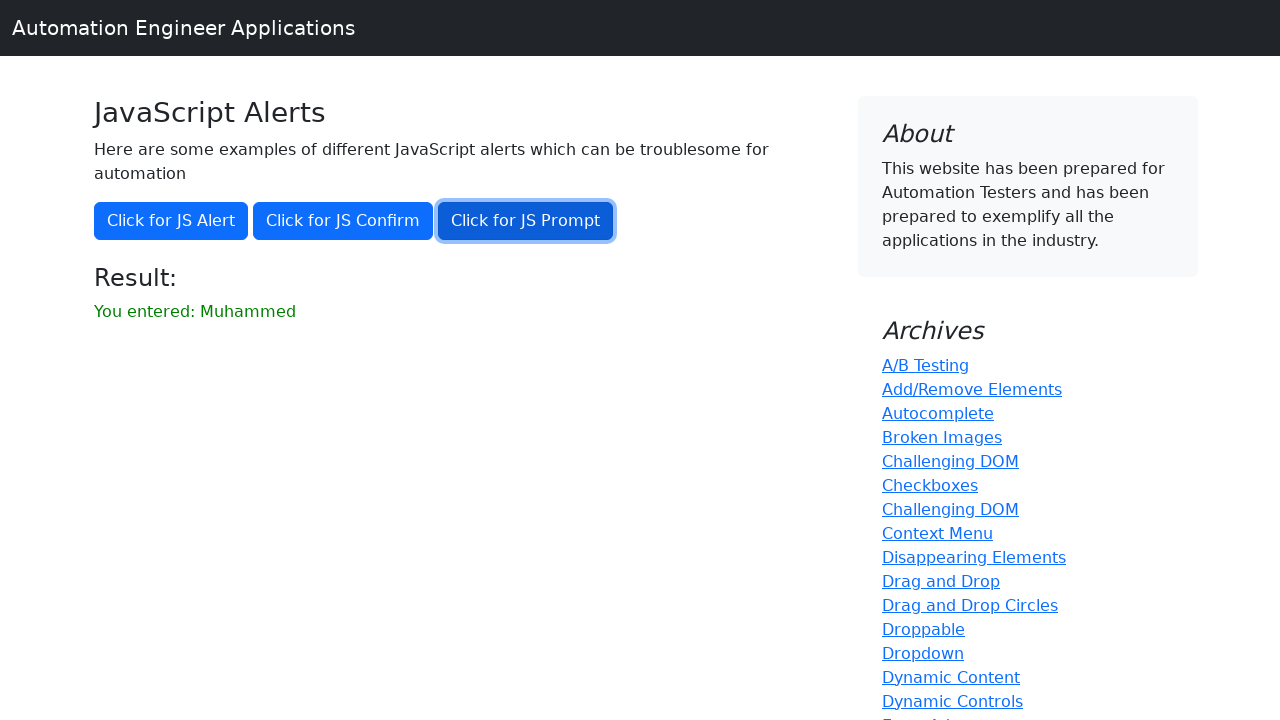

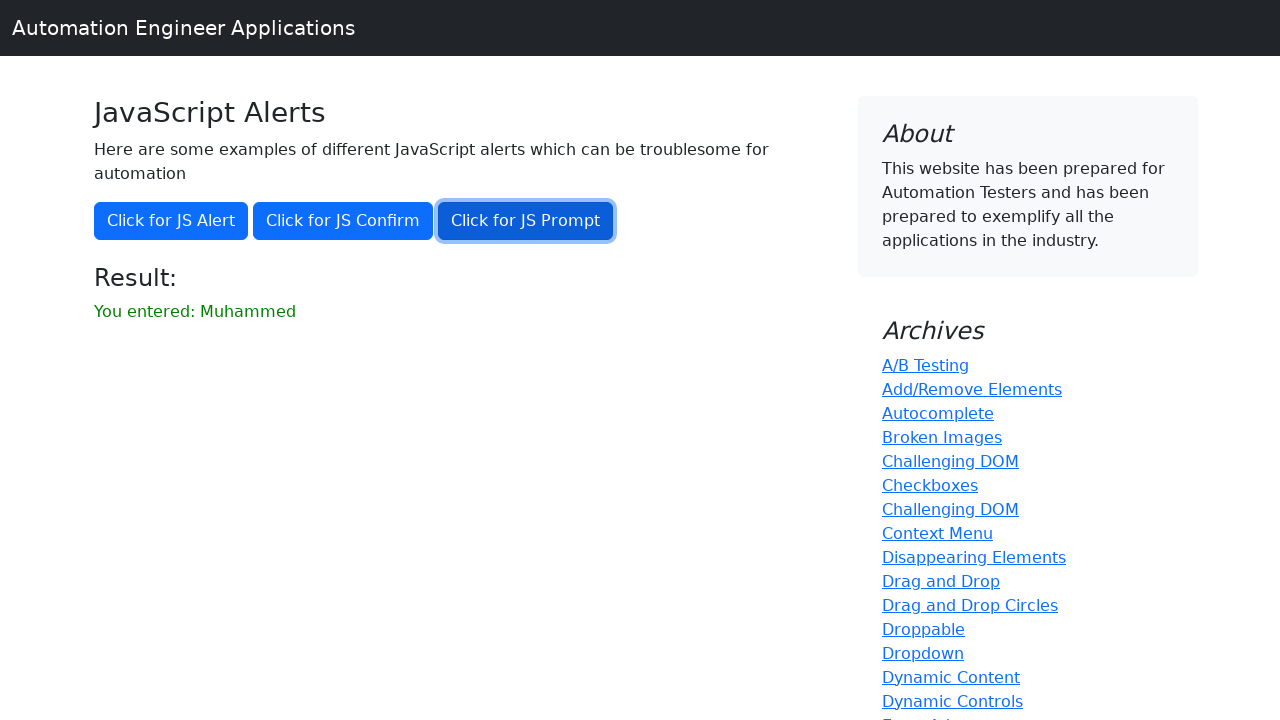